Tests drag and drop functionality on the jQuery UI demo page by dragging a draggable element and dropping it onto a droppable target within an iframe.

Starting URL: http://jqueryui.com/droppable/

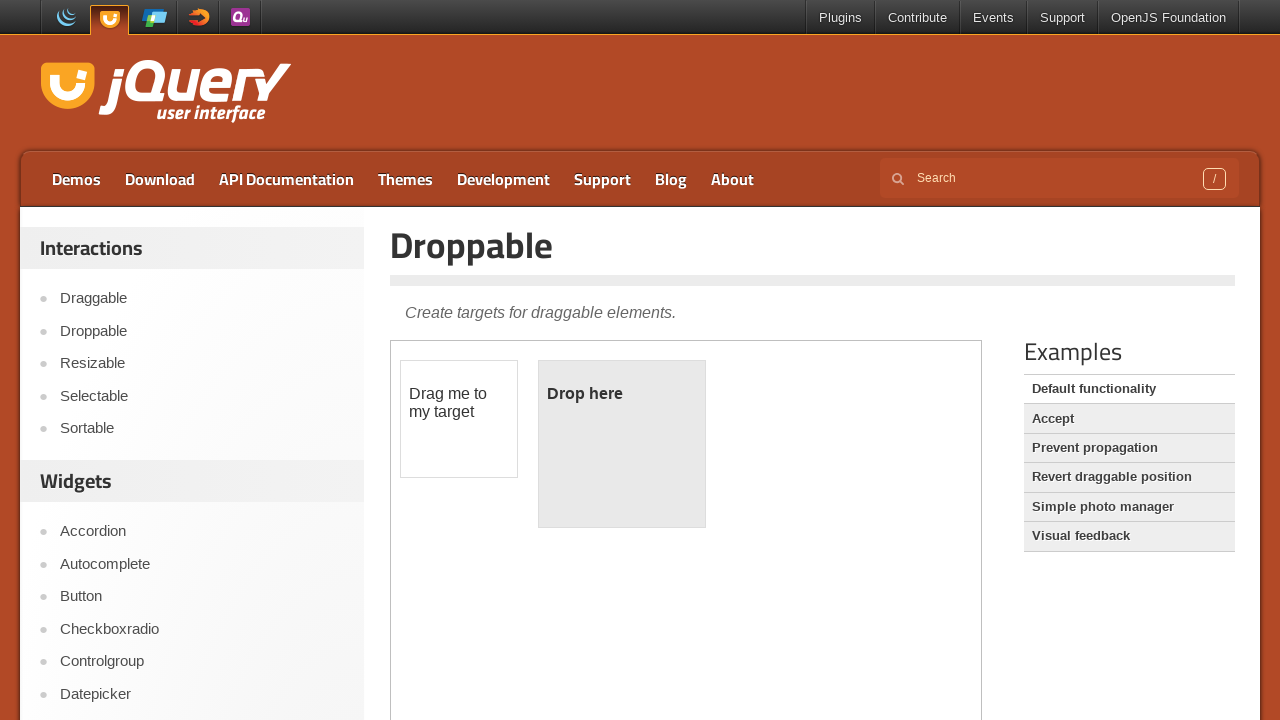

Selected the first iframe on the jQuery UI droppable demo page
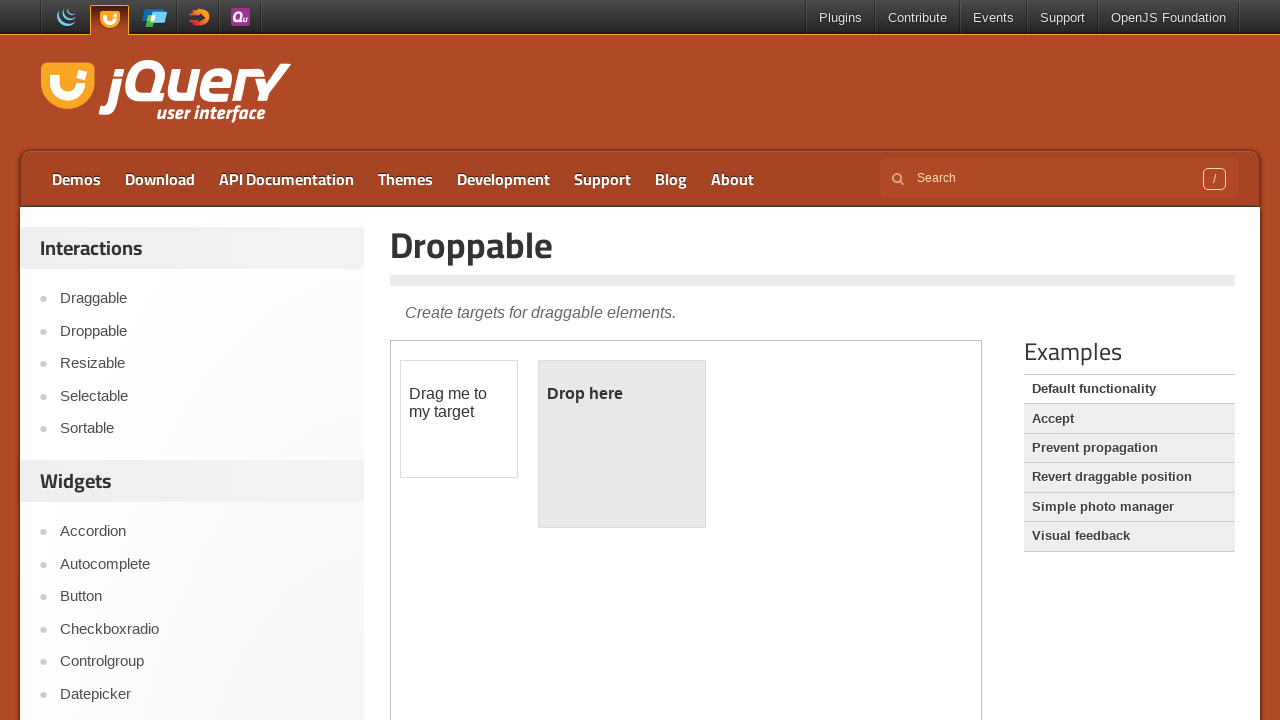

Draggable element became visible
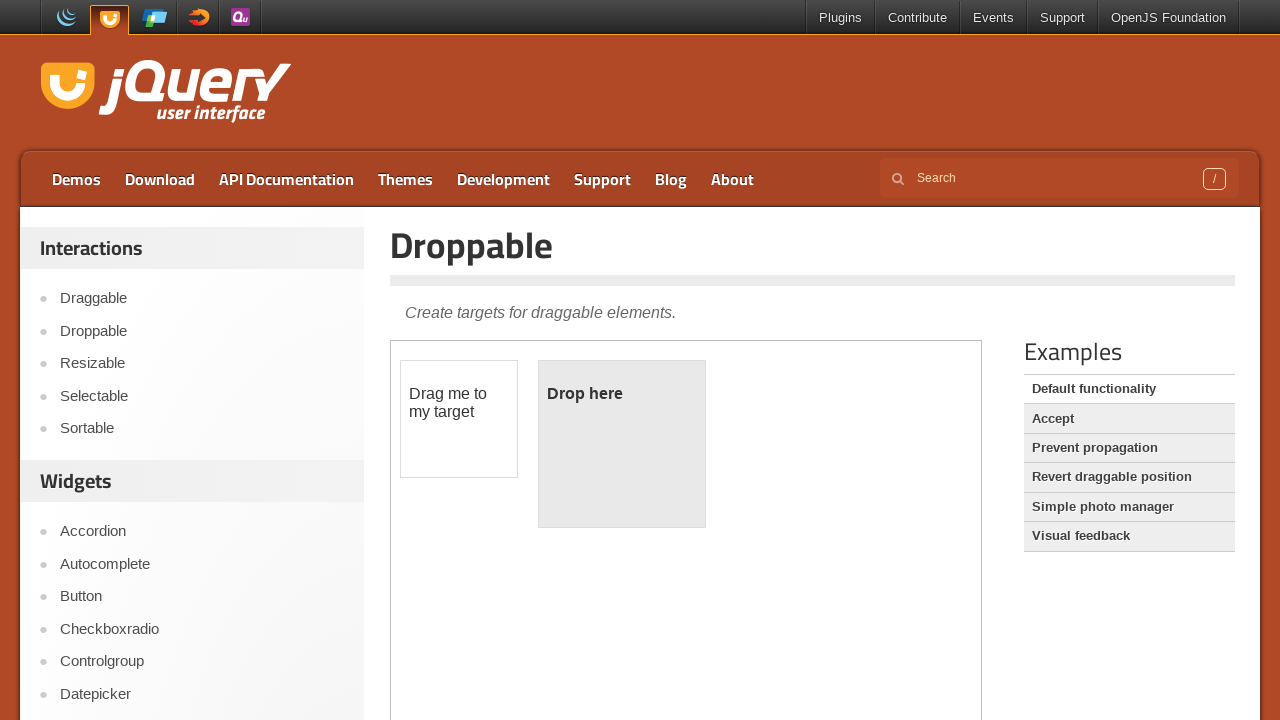

Droppable target element became visible
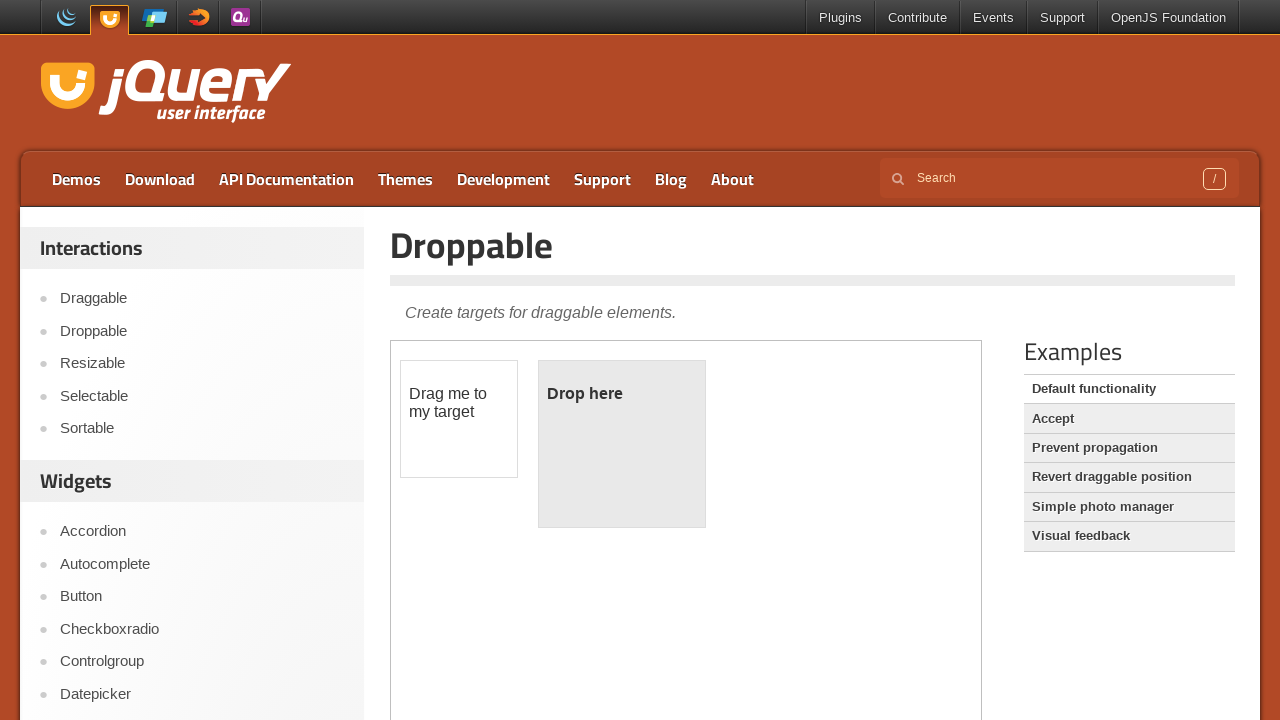

Located the draggable element
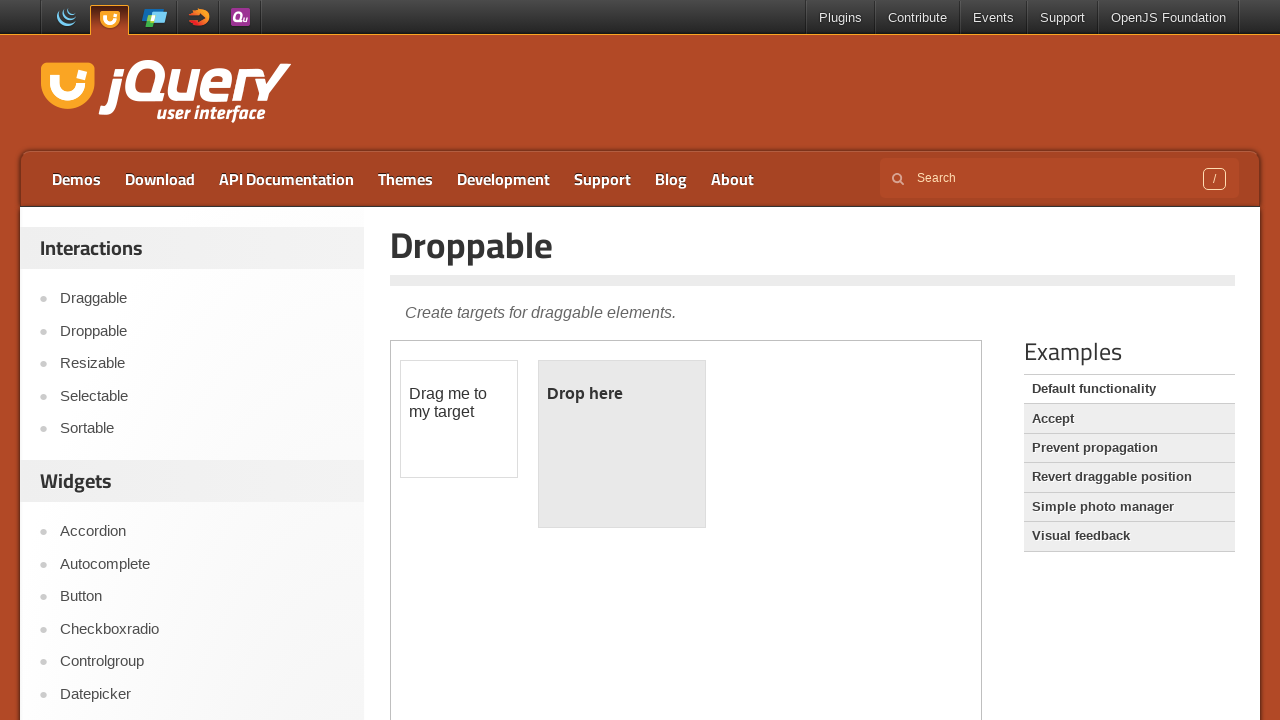

Located the droppable target element
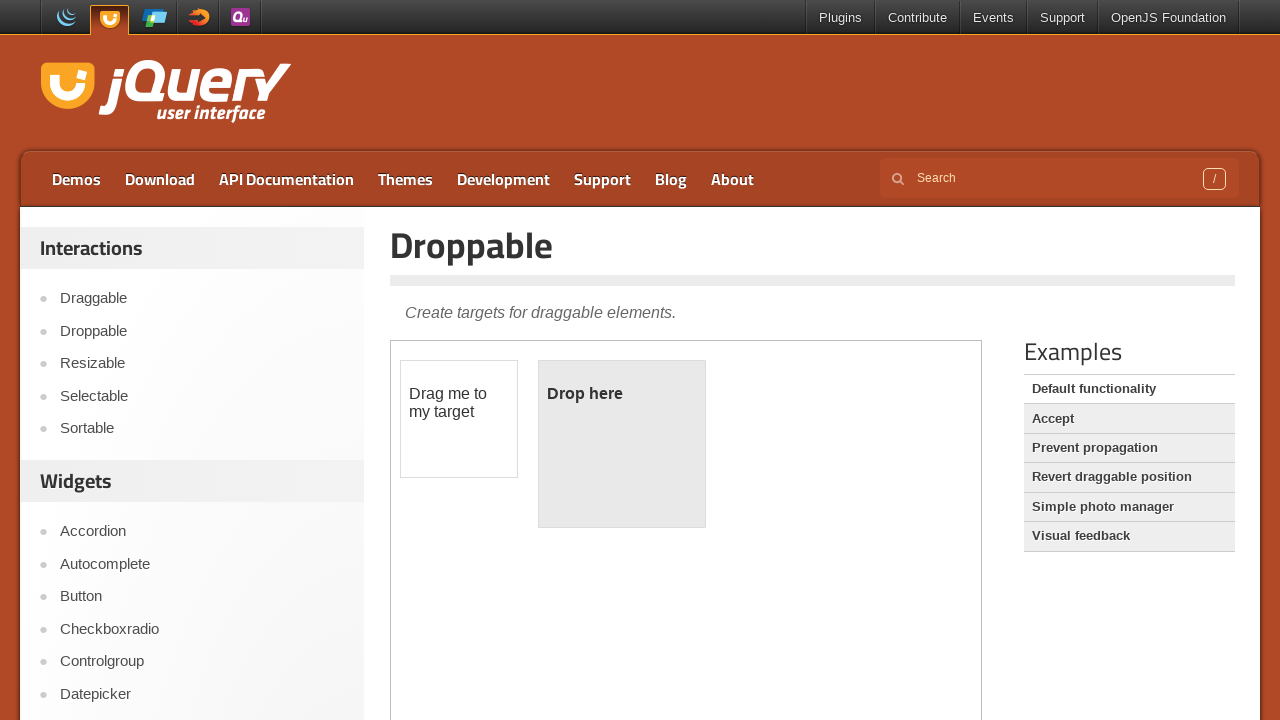

Dragged the draggable element and dropped it onto the droppable target at (622, 444)
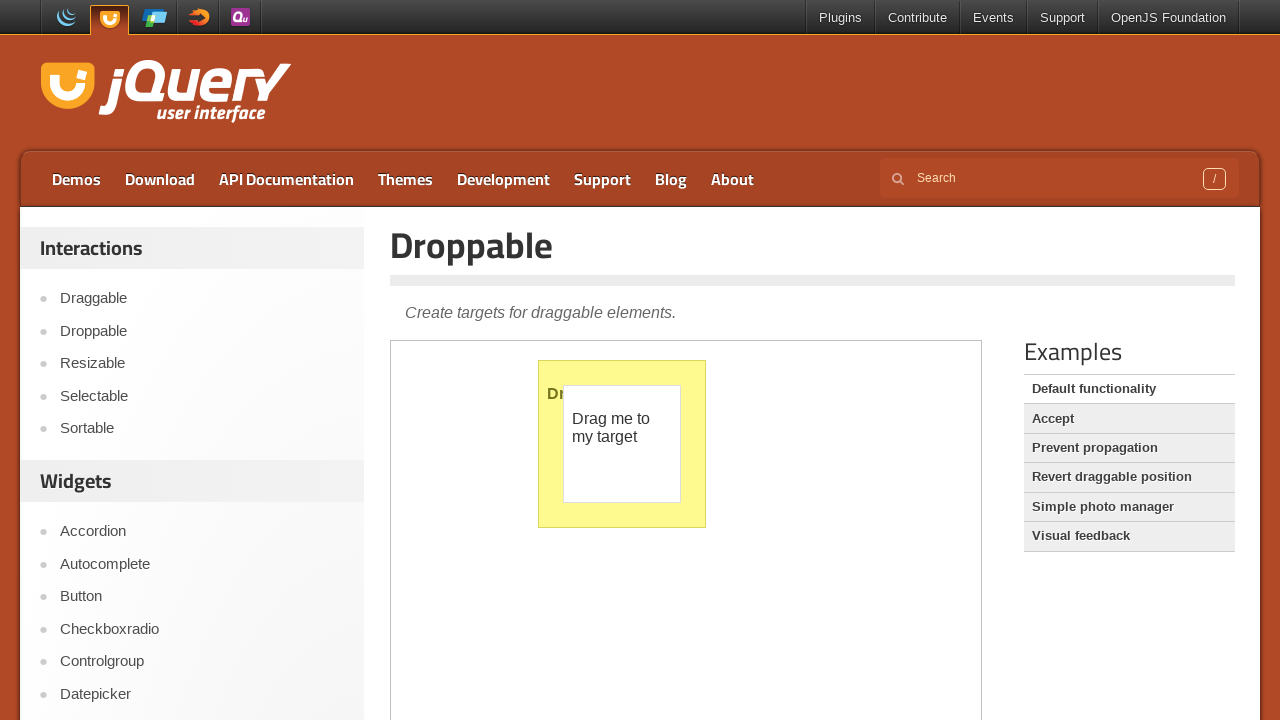

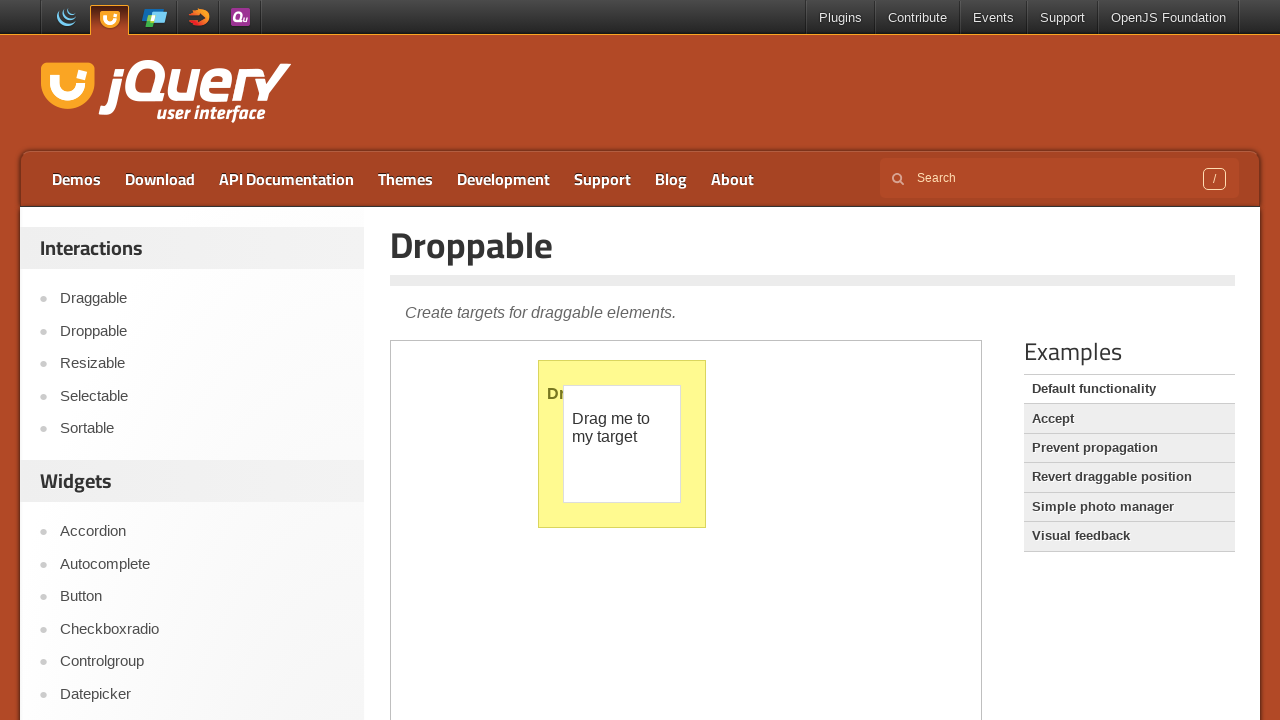